Tests drag and drop functionality on jQueryUI demo page by dragging an element by offset within an iframe

Starting URL: https://jqueryui.com/droppable/

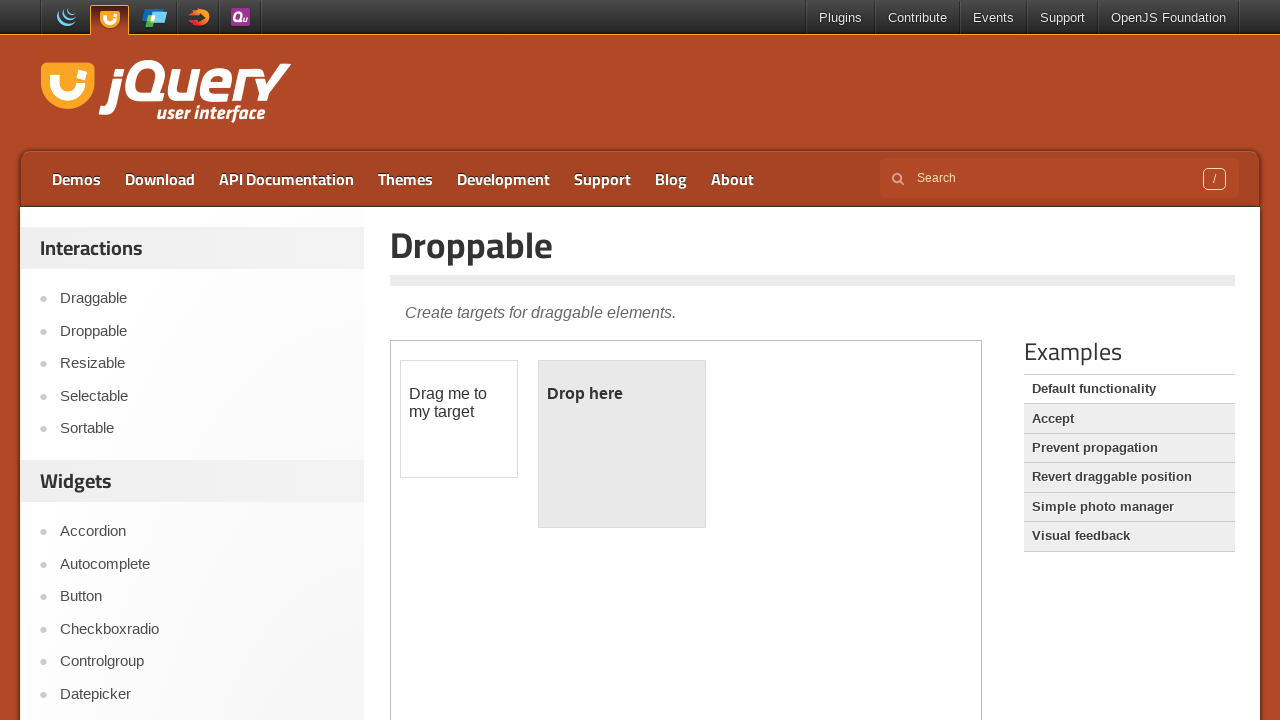

Located the demo iframe
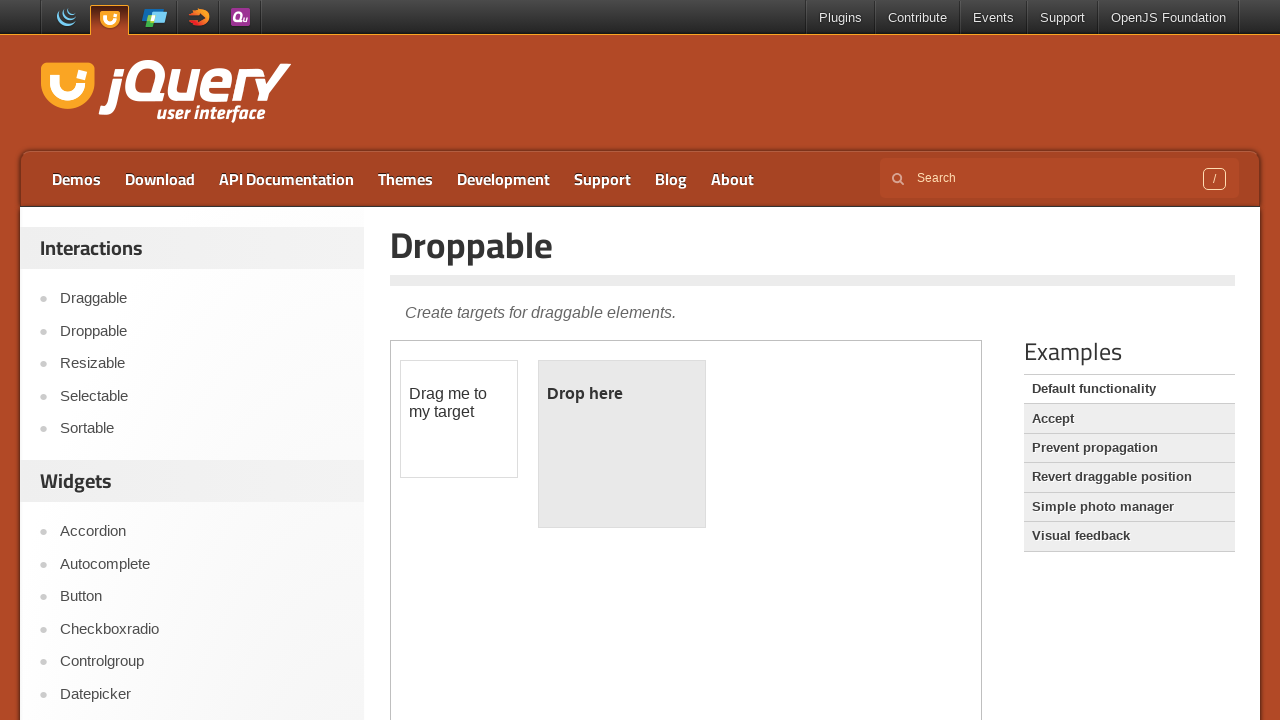

Located the draggable element
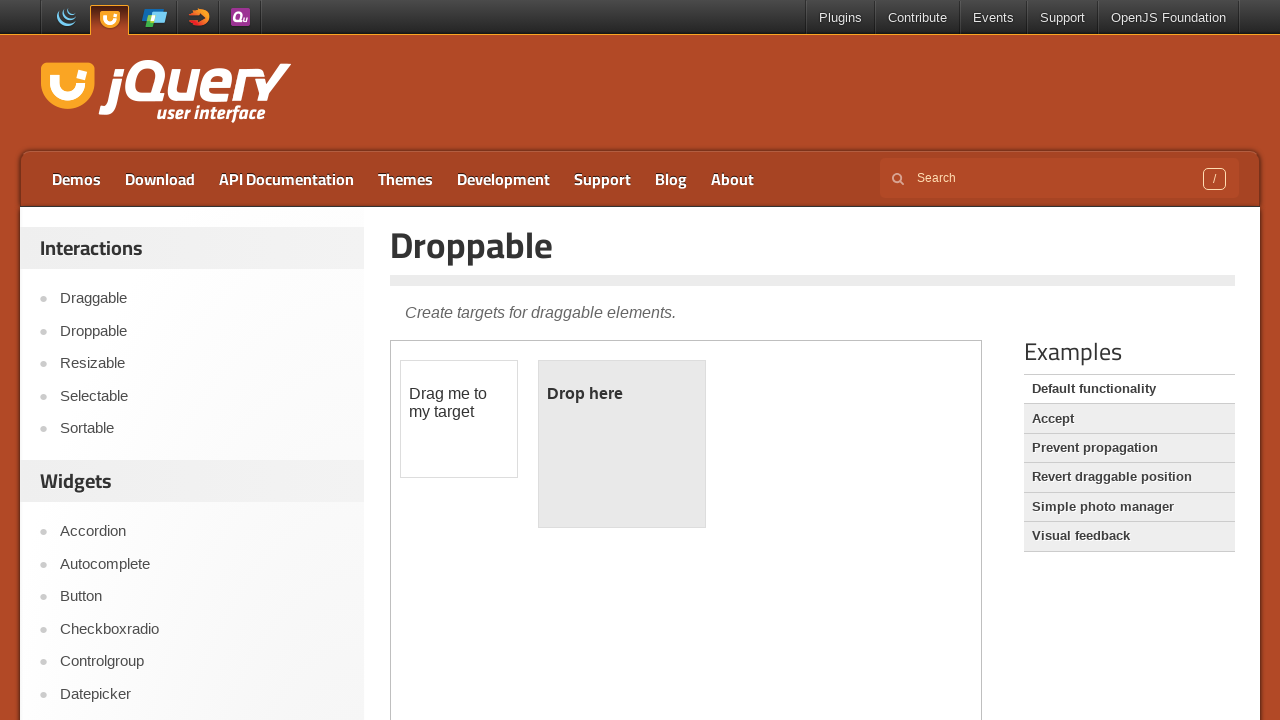

Dragged element to droppable target at (622, 444)
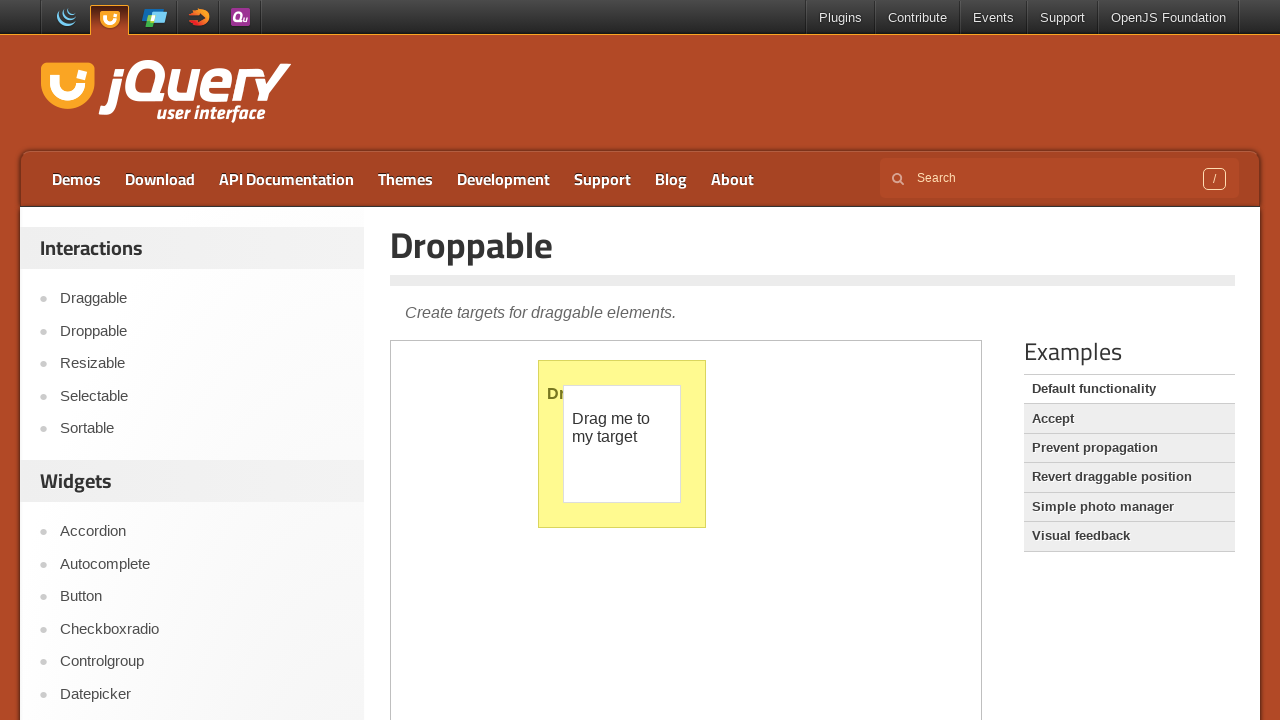

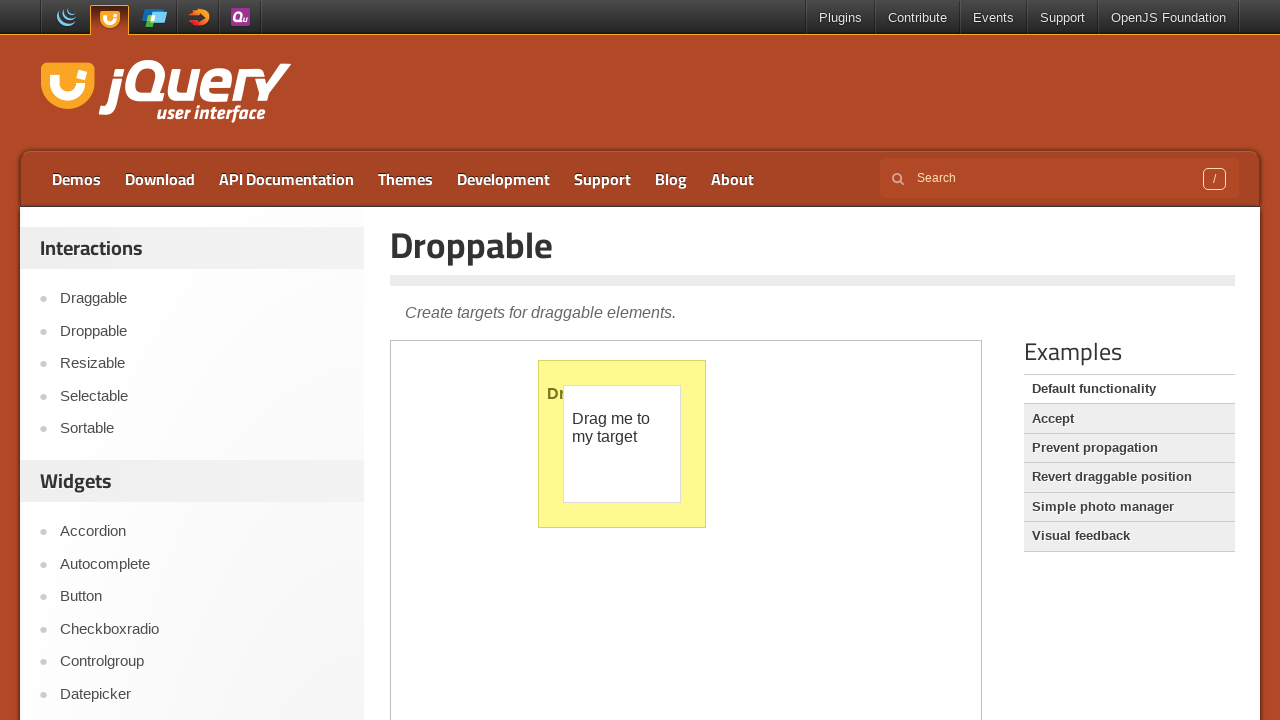